Tests dynamic content loading by clicking a start button and waiting for a "Hello World!" message to appear after the loading completes

Starting URL: https://the-internet.herokuapp.com/dynamic_loading/1

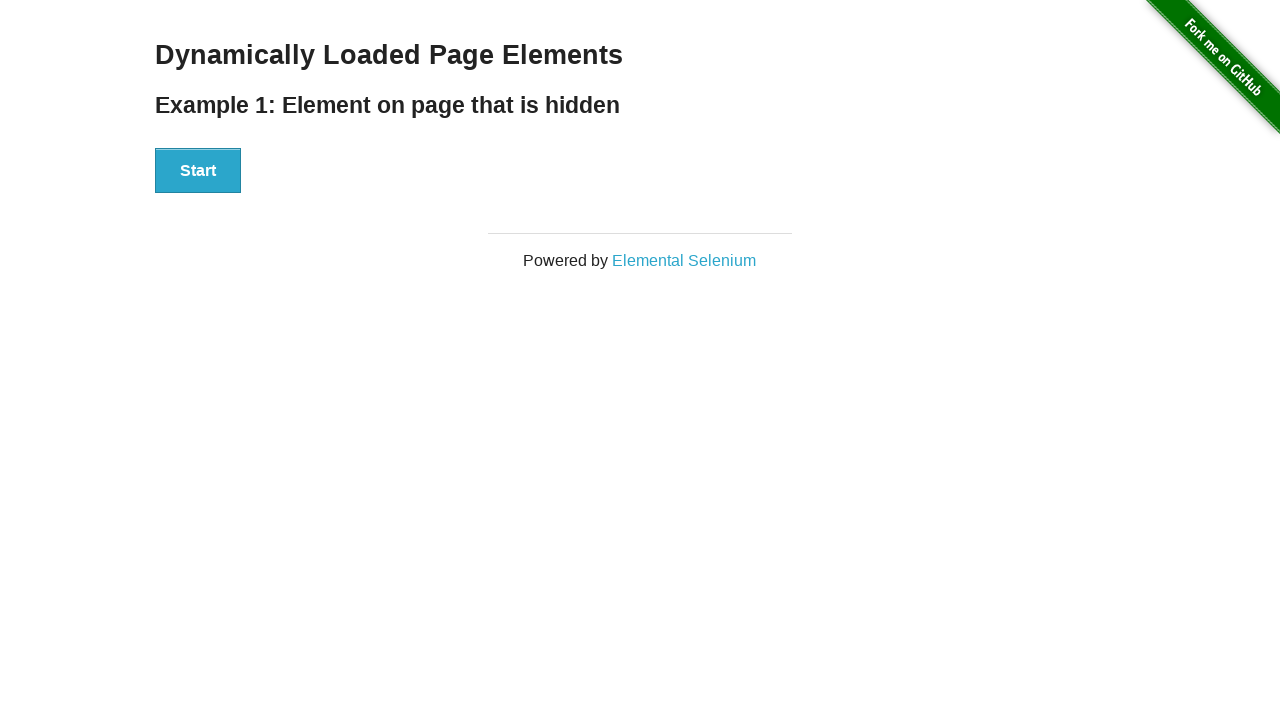

Clicked start button to trigger dynamic loading at (198, 171) on xpath=//*[@id='start']/button
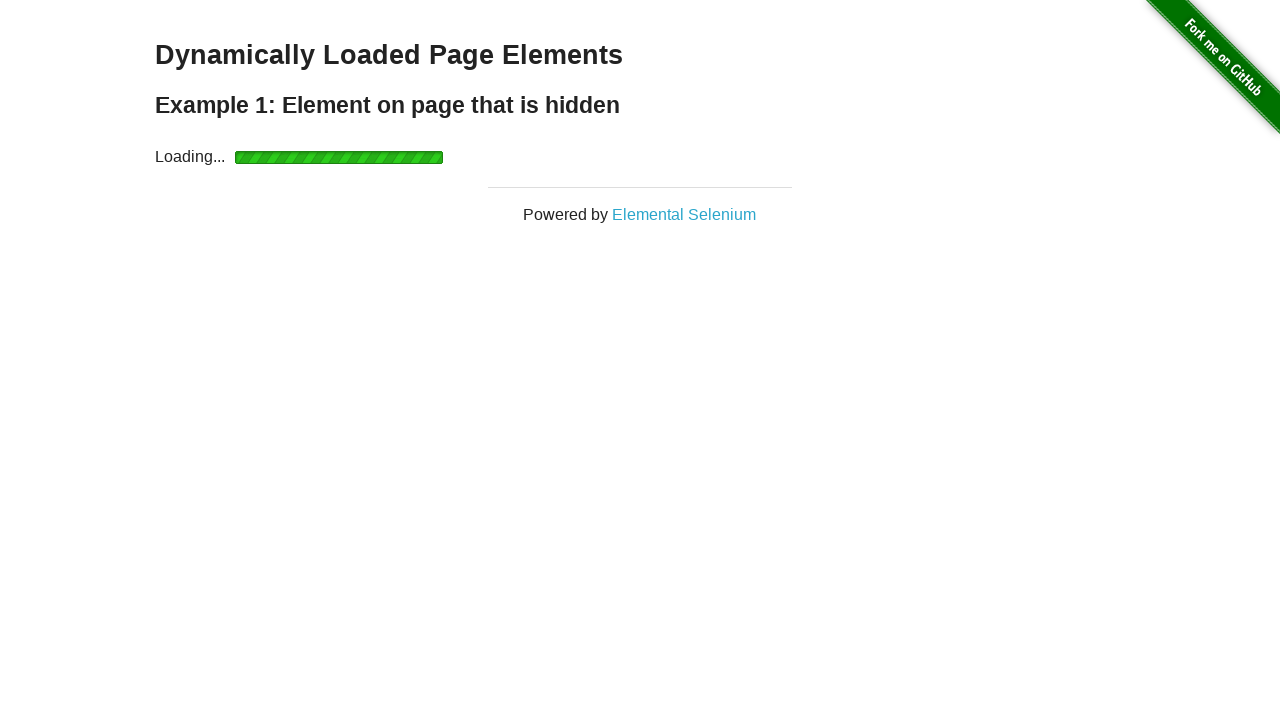

Waited for 'Hello World!' message to appear after loading completes
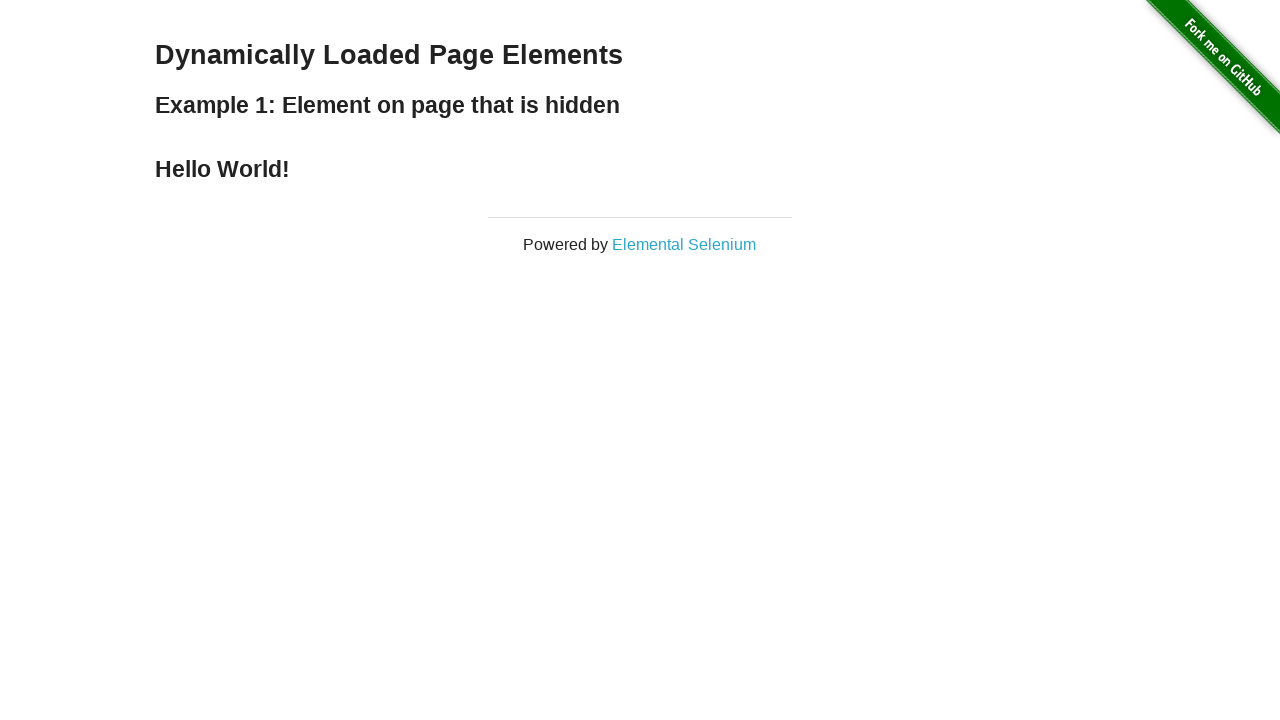

Located the finish message element
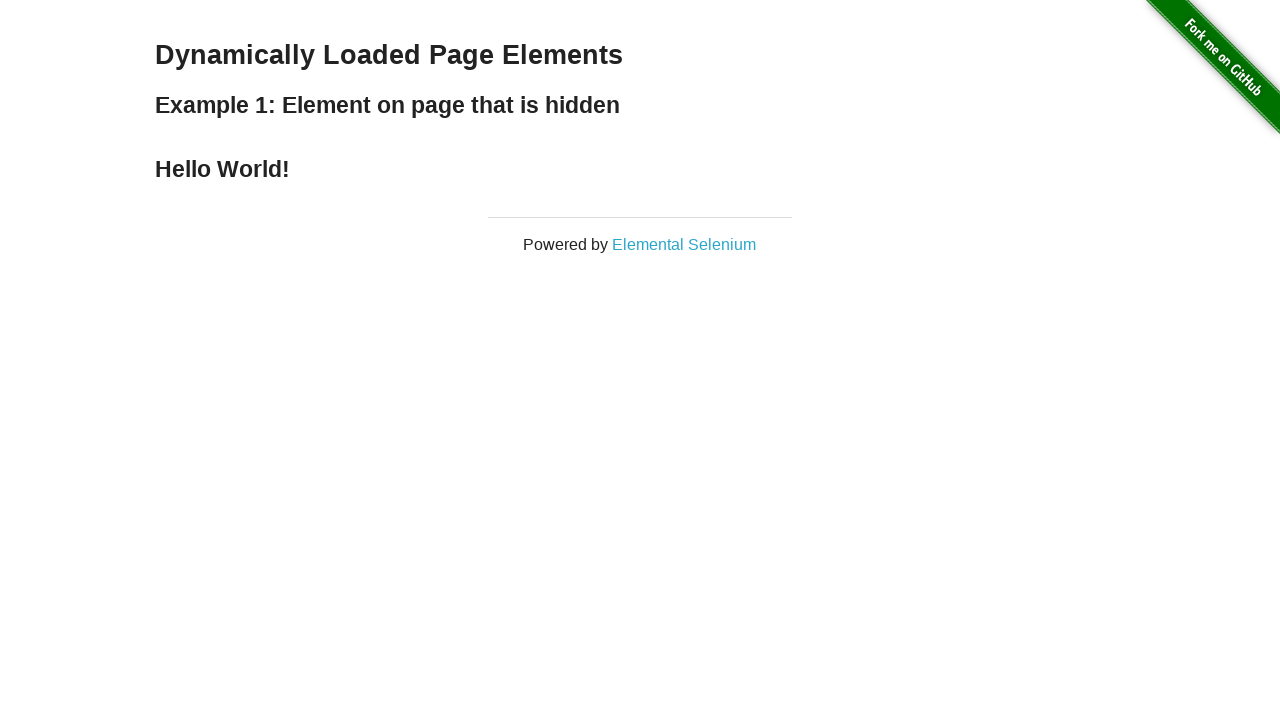

Verified that loaded text matches 'Hello World!' as expected
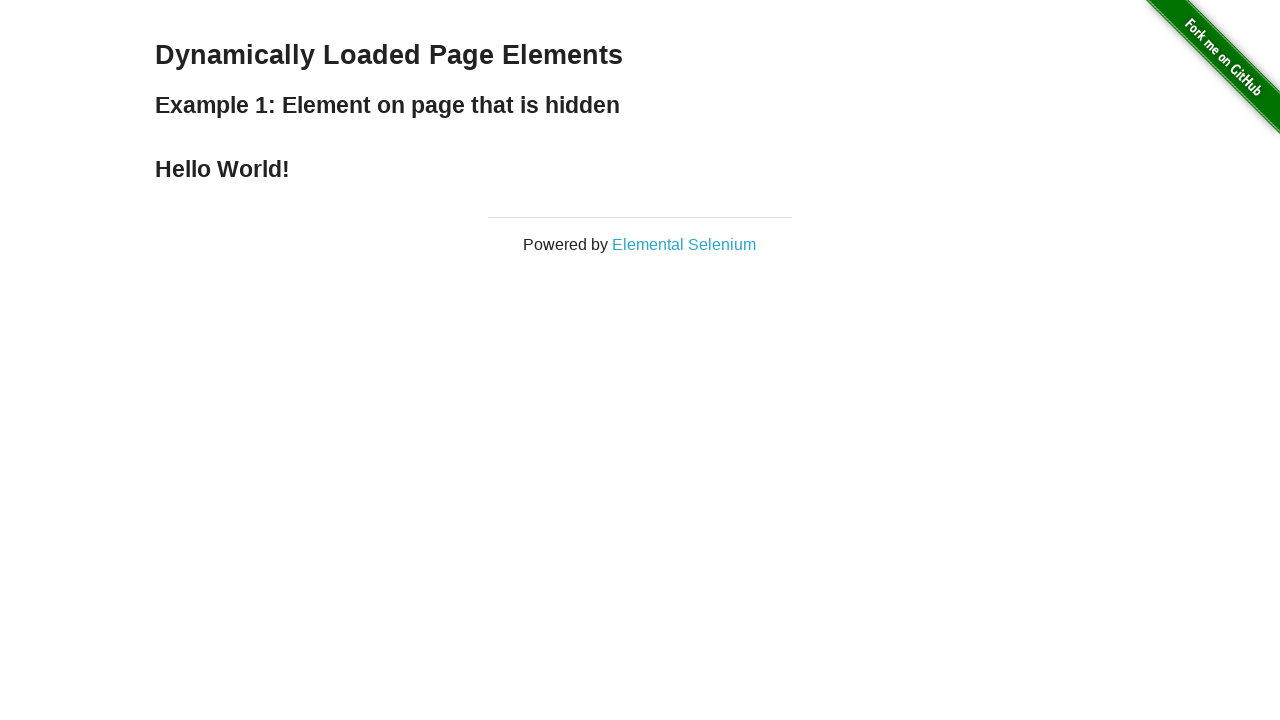

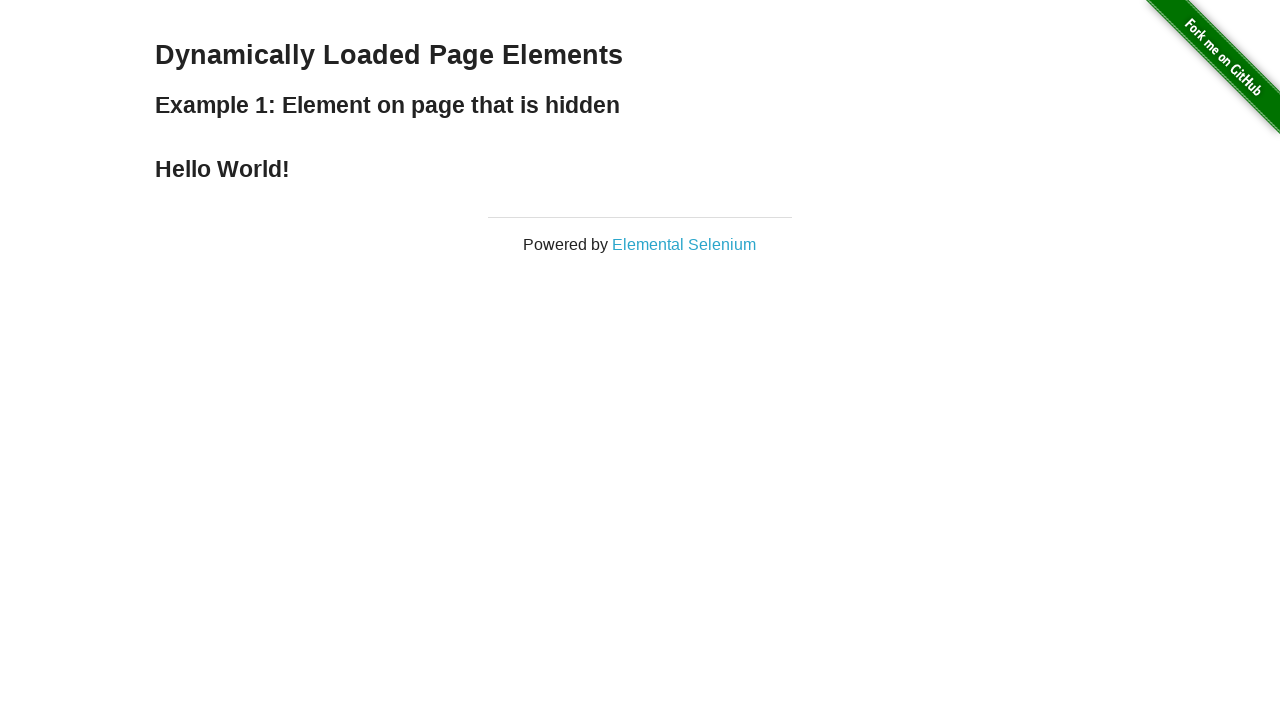